Tests JavaScript prompt dialog by entering text and accepting the prompt

Starting URL: https://the-internet.herokuapp.com/javascript_alerts

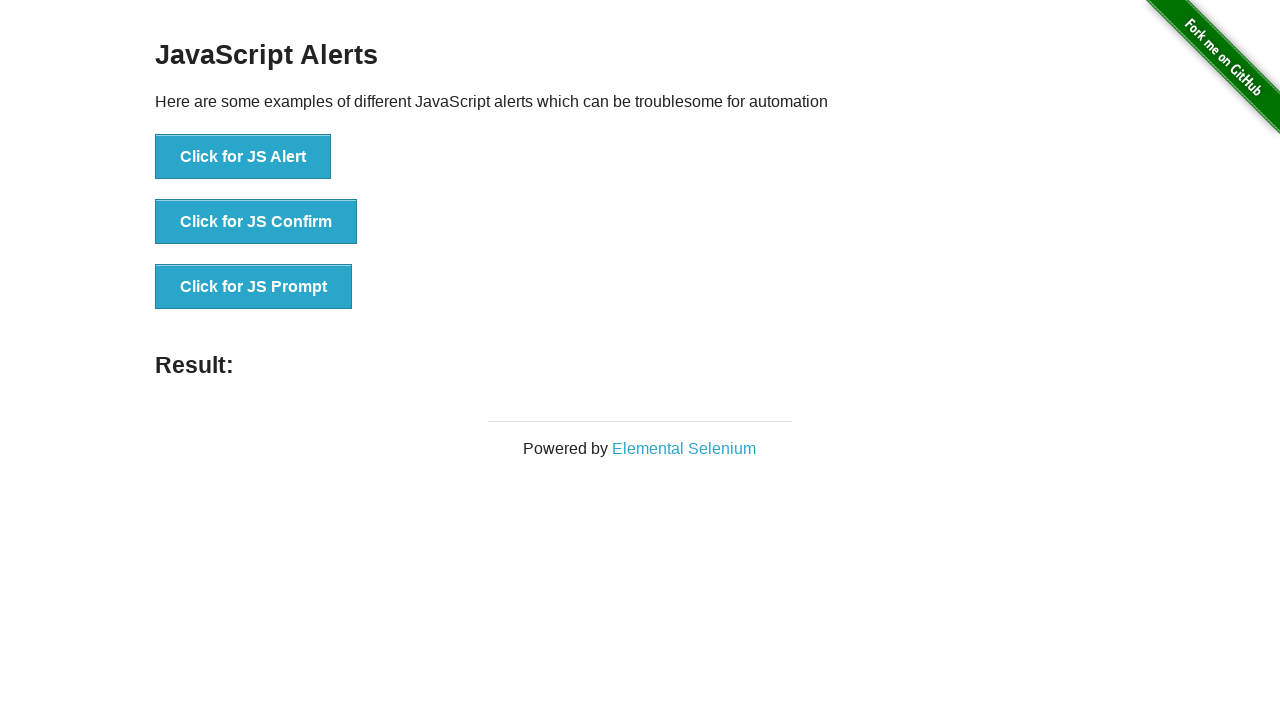

Set up dialog handler to accept prompt with text 'Michael'
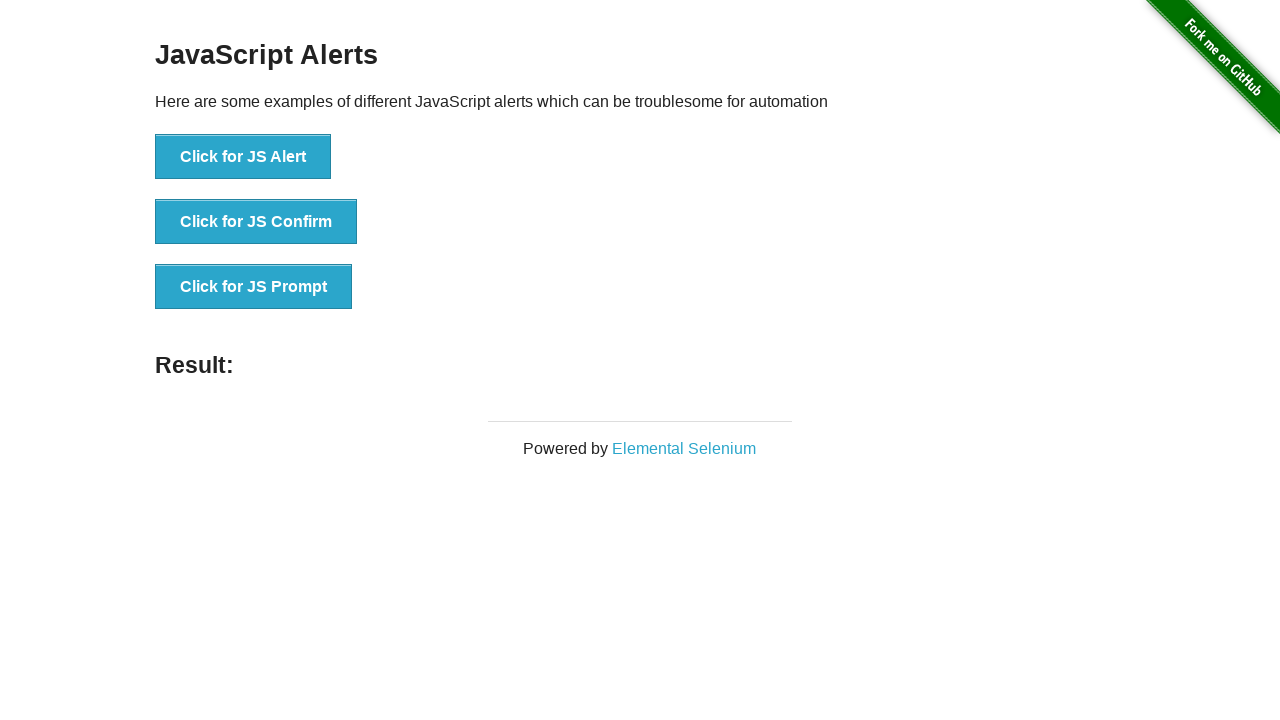

Clicked JavaScript prompt button at (254, 287) on //button[@onclick="jsPrompt()"]
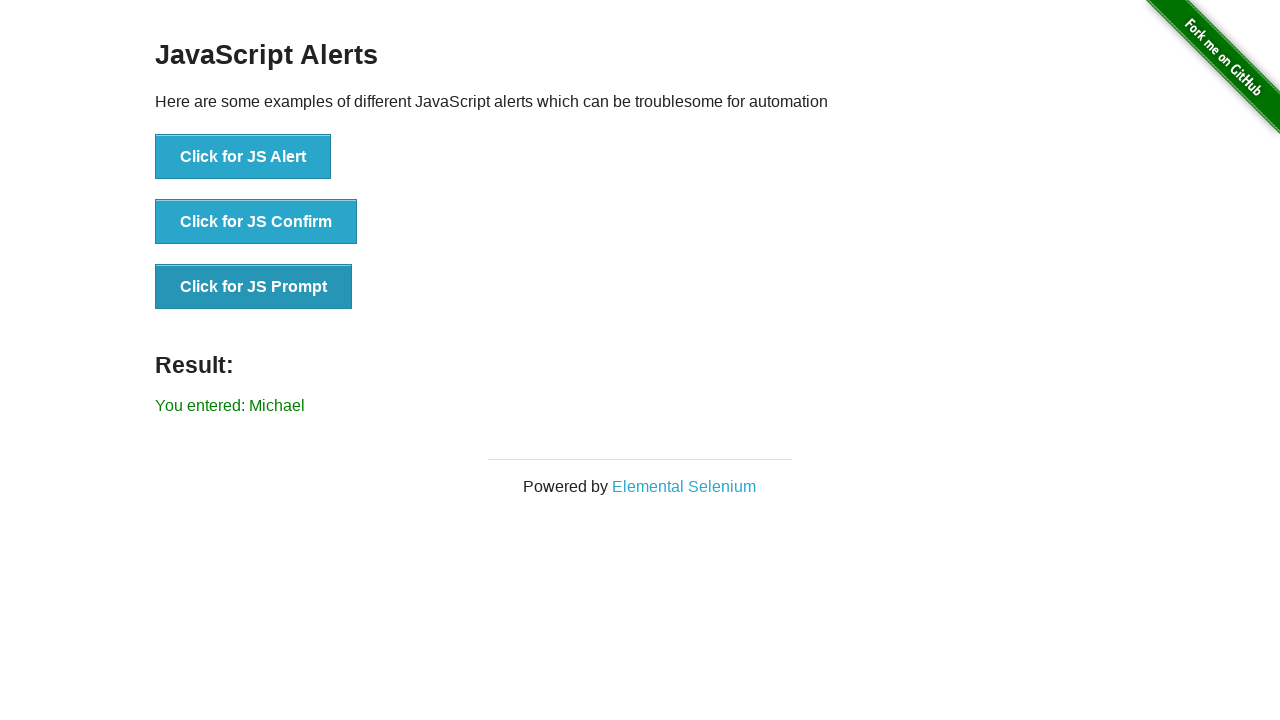

Verified result element appeared with entered text
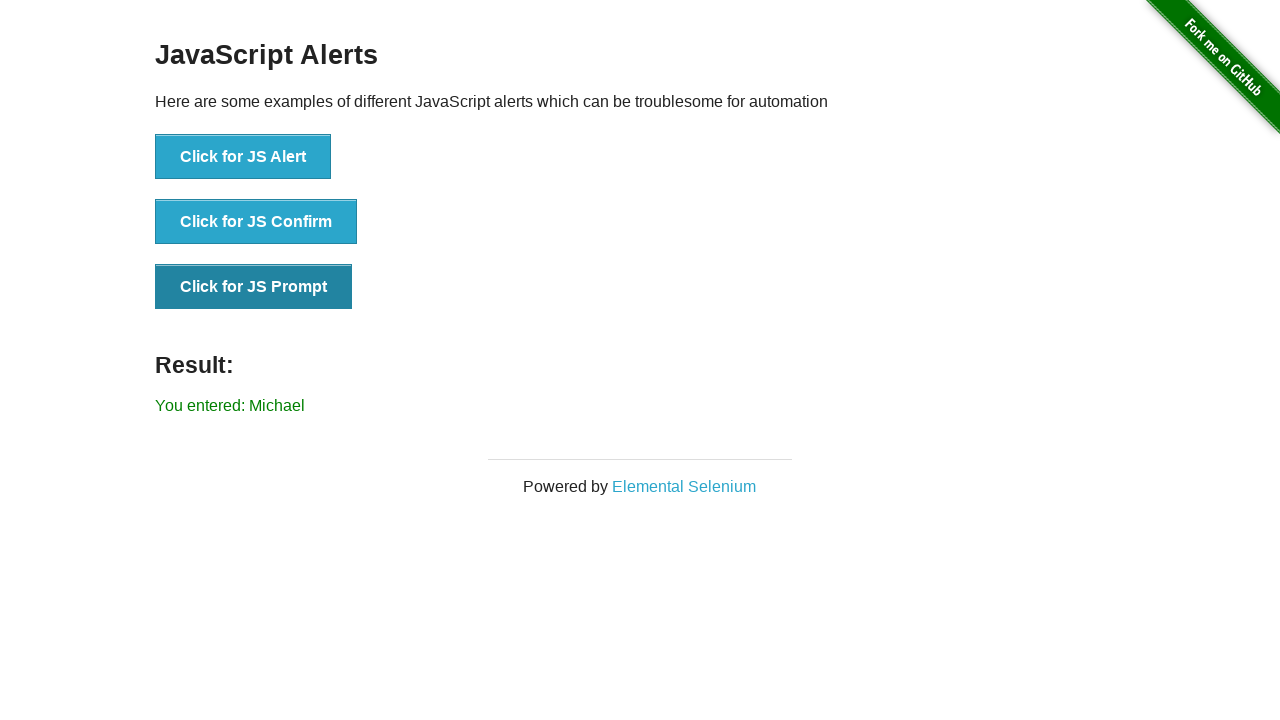

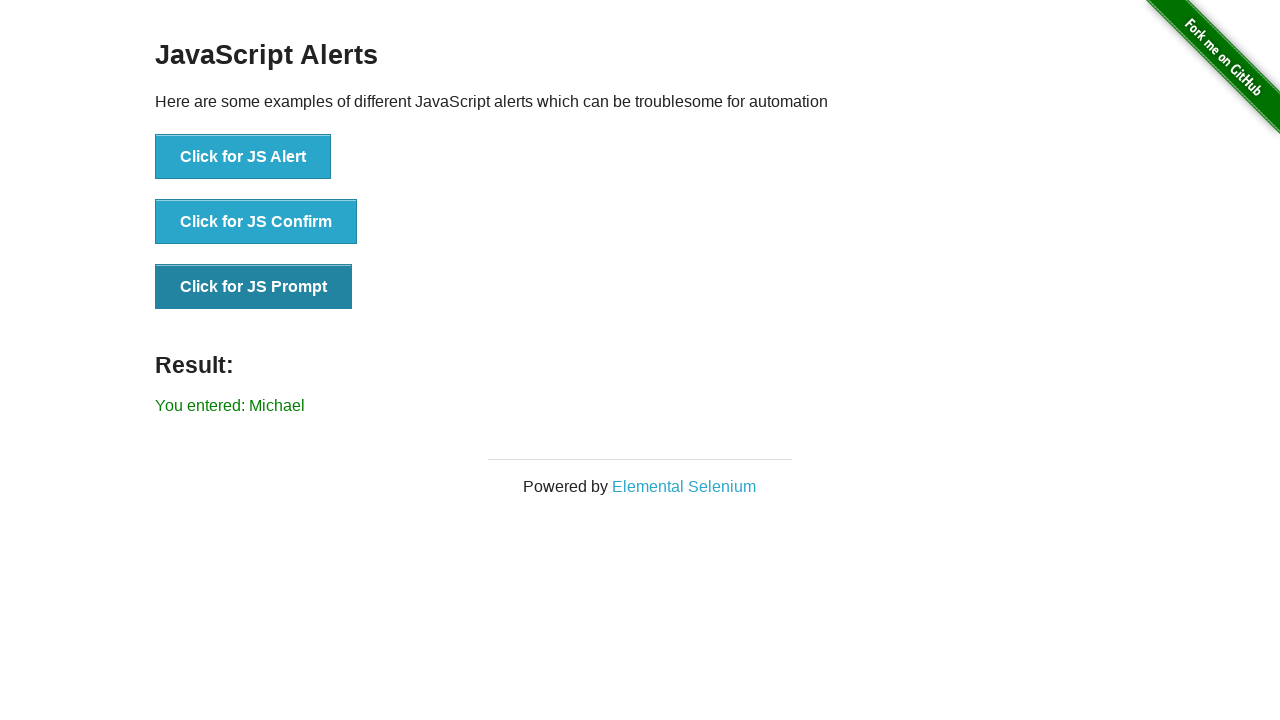